Tests search functionality by entering a valid product name (cucumber) and verifying the product is displayed in the results

Starting URL: https://rahulshettyacademy.com/seleniumPractise/#/

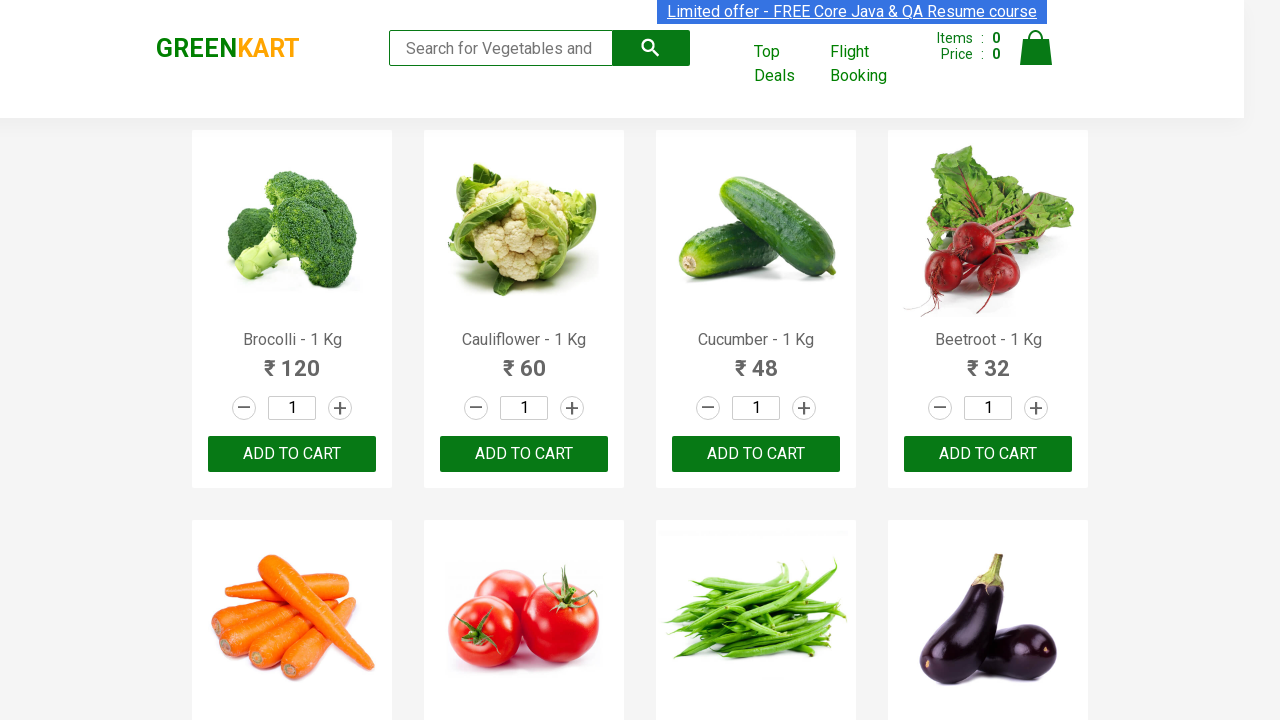

Clicked on search input field at (501, 48) on input[placeholder='Search for Vegetables and Fruits']
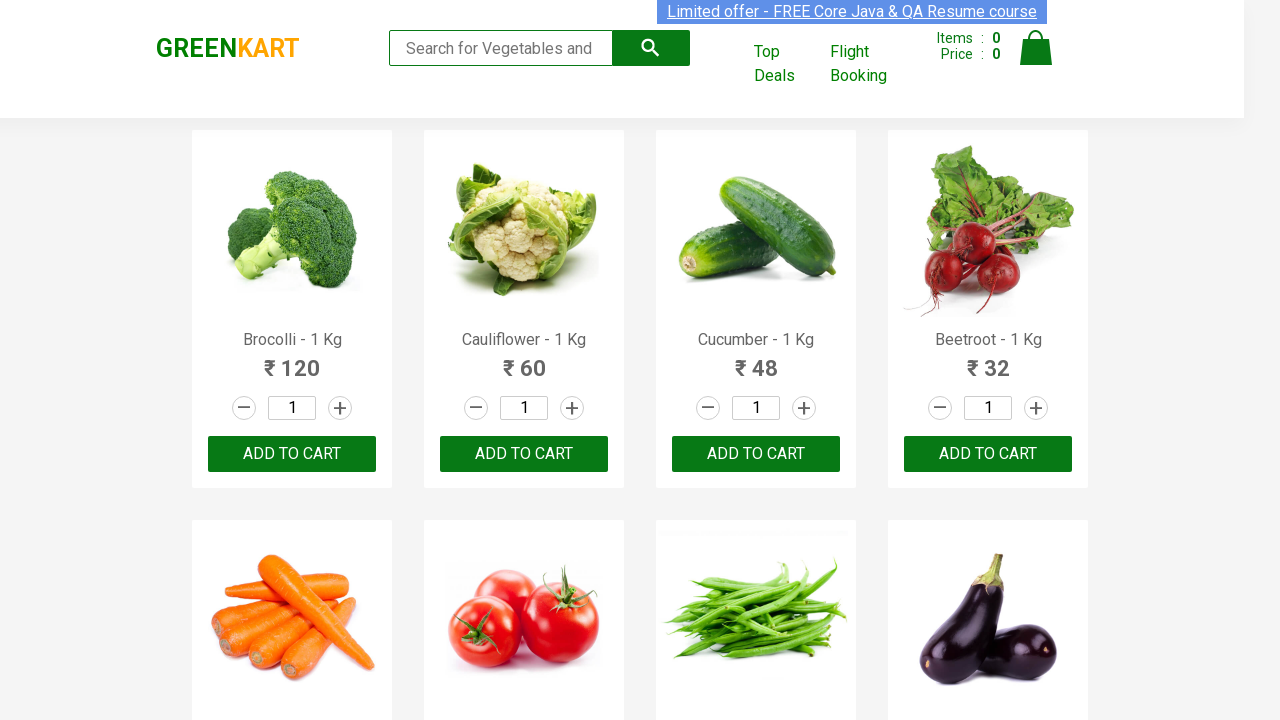

Filled search field with 'cucumber' on input[placeholder='Search for Vegetables and Fruits']
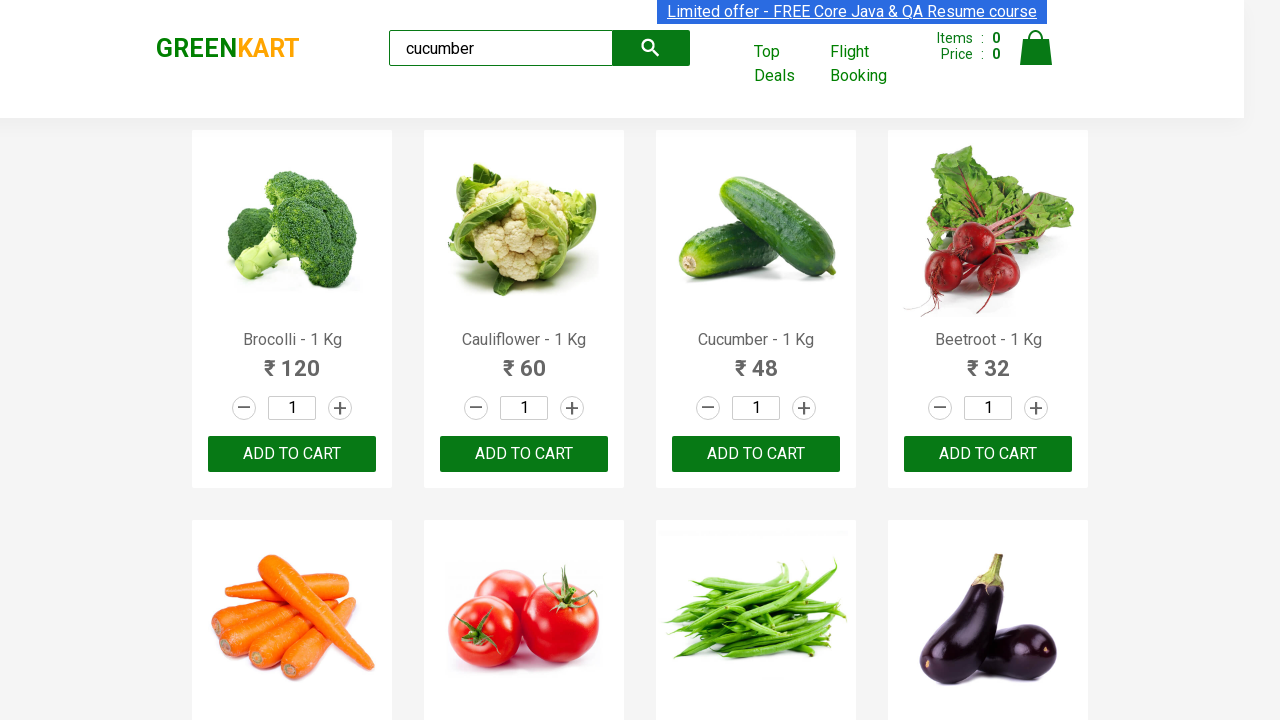

Product search results loaded and cucumber product is displayed
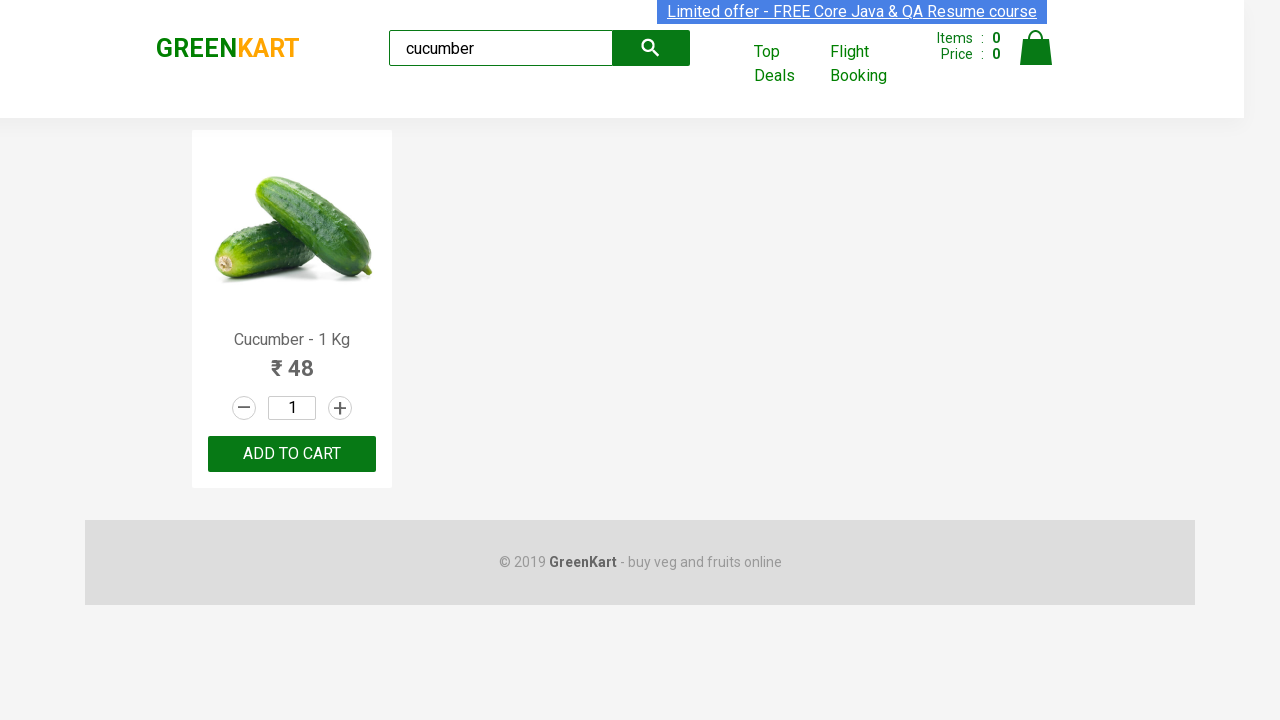

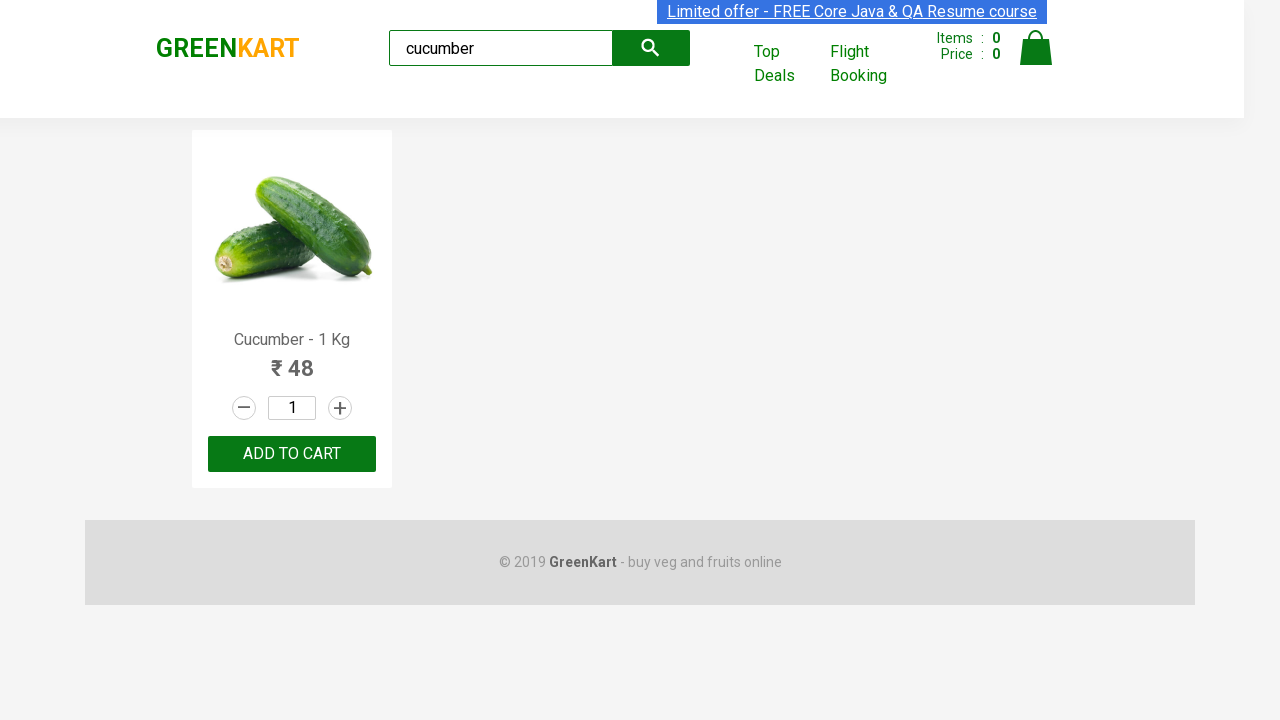